Tests various JavaScript alert handling including simple alerts, confirm dialogs, and prompt alerts with text input

Starting URL: https://demo.automationtesting.in/Alerts.html

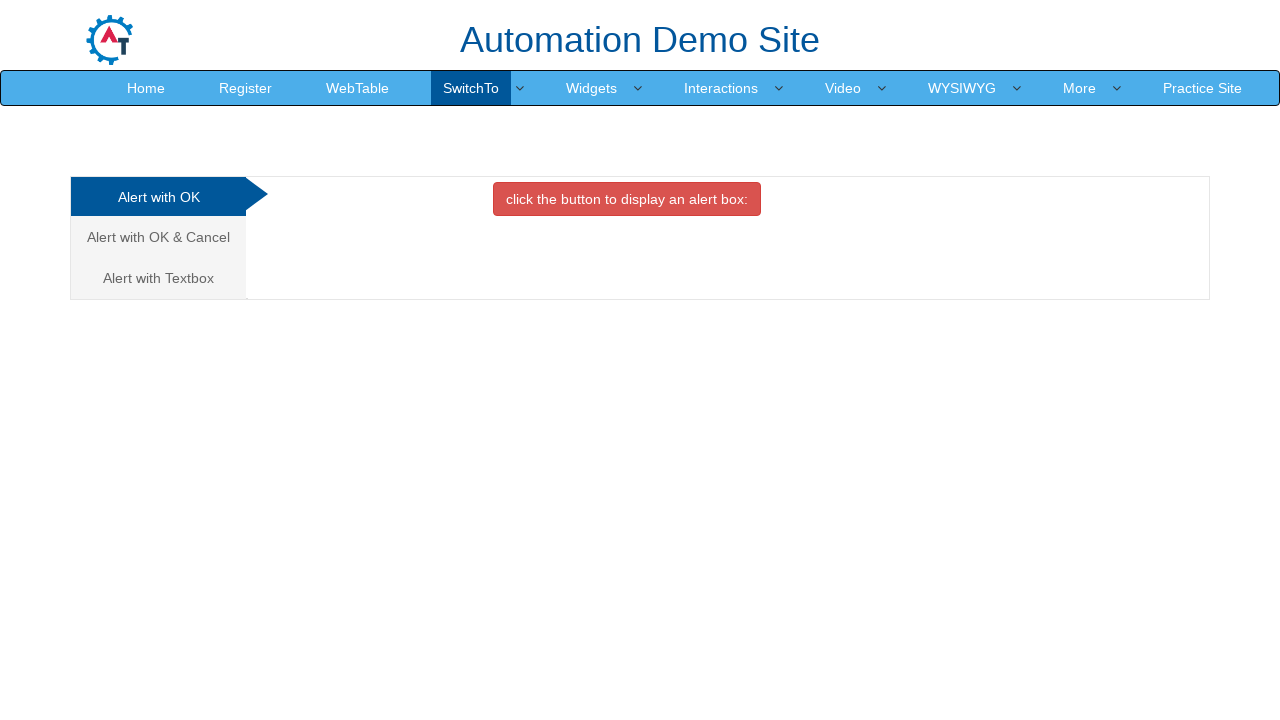

Navigated to alert handling demo page
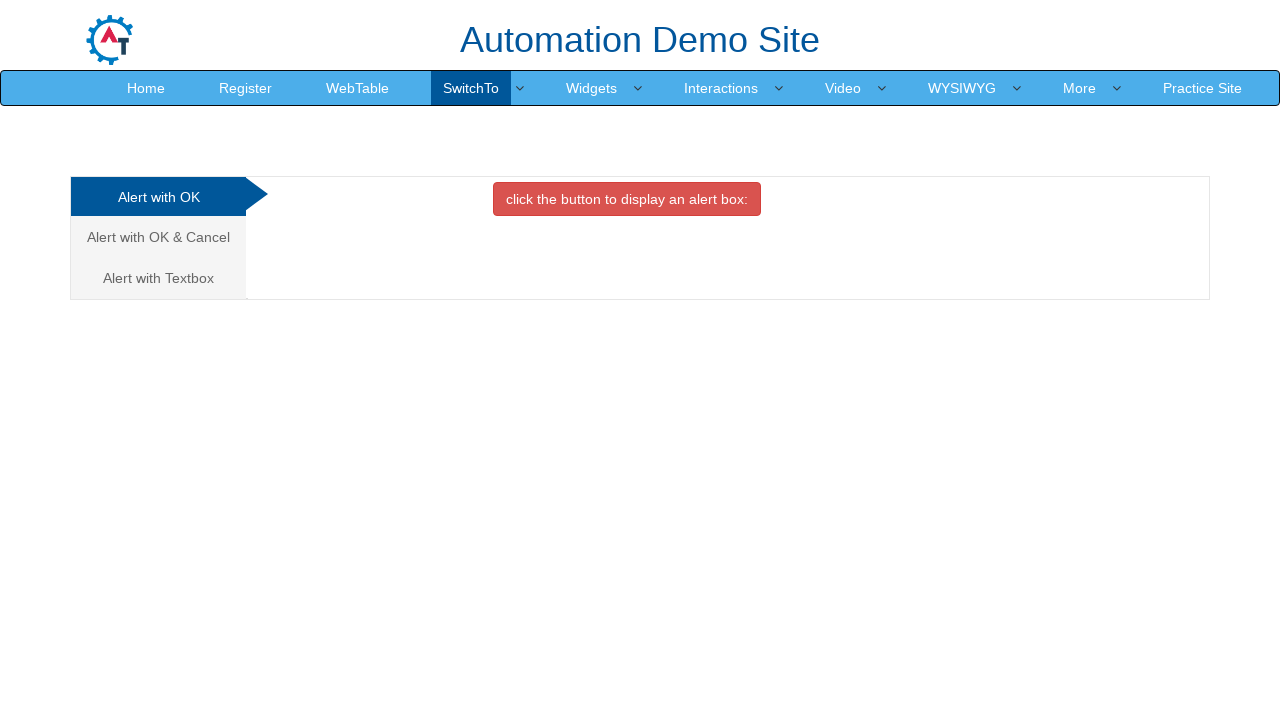

Clicked on 'Alert with OK' link at (158, 197) on xpath=//a[text()='Alert with OK ']
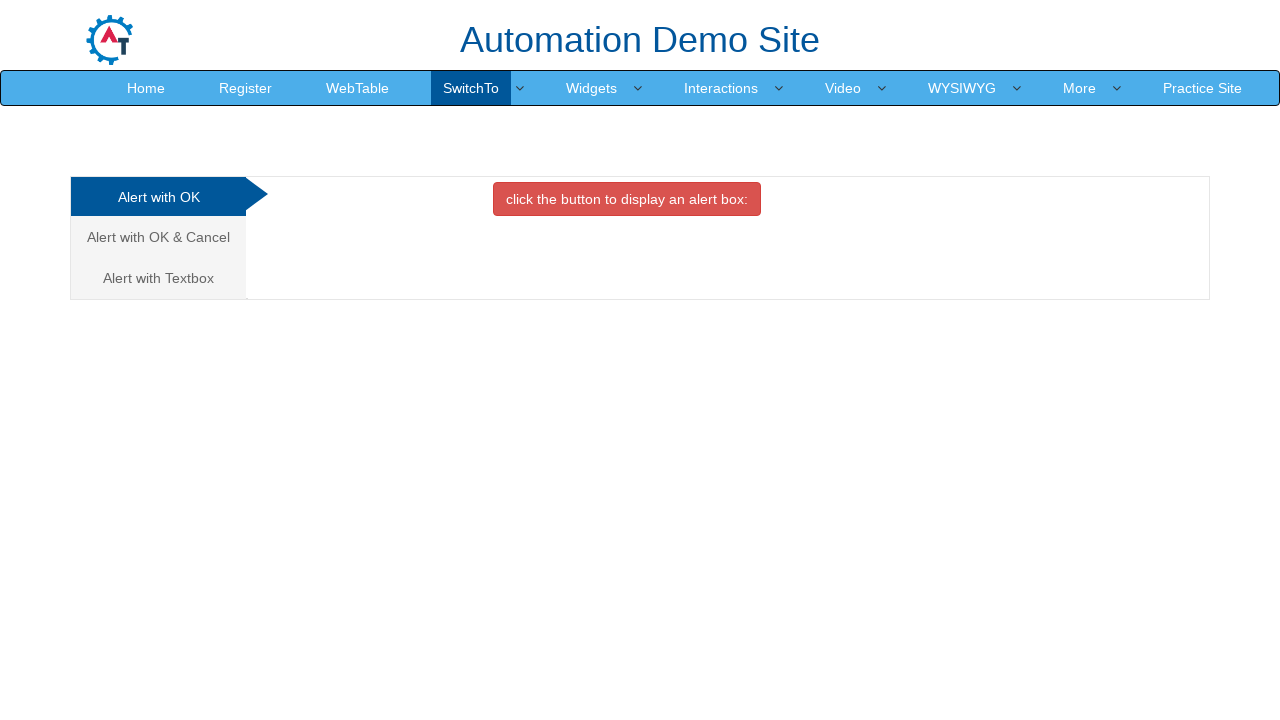

Clicked button to trigger simple alert at (627, 199) on xpath=//button[@class='btn btn-danger']
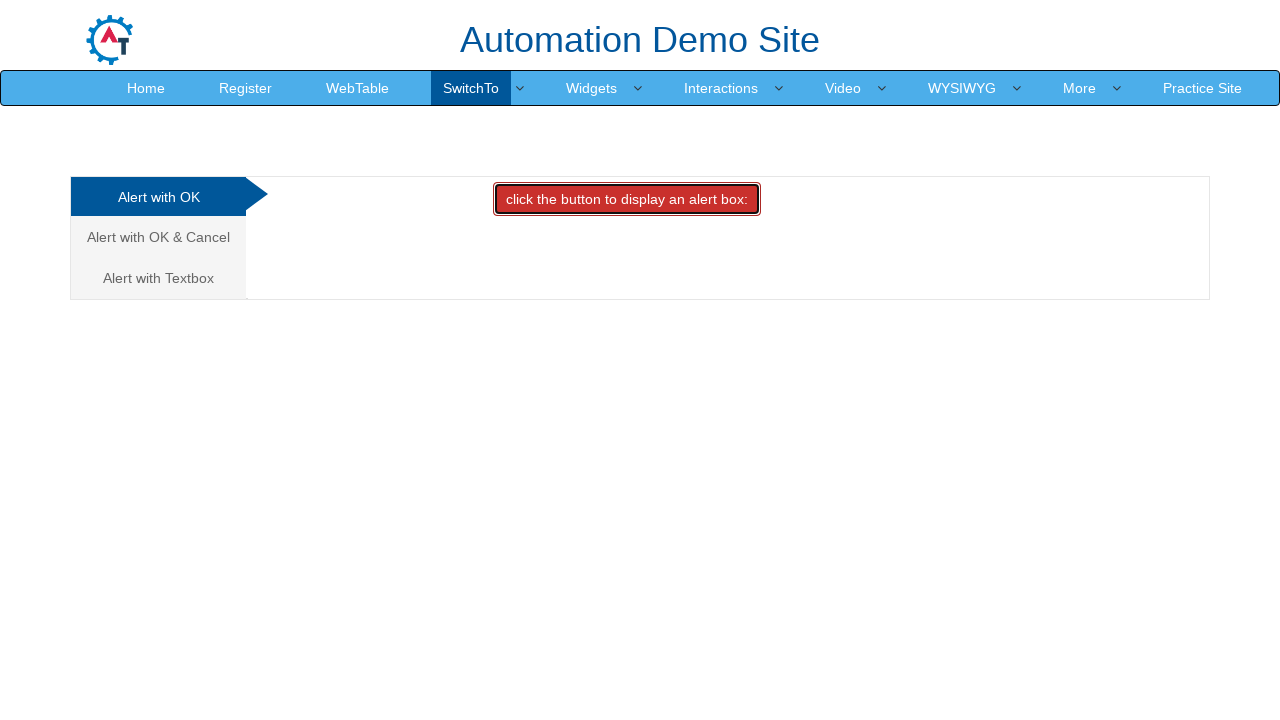

Set up dialog handler to accept simple alert
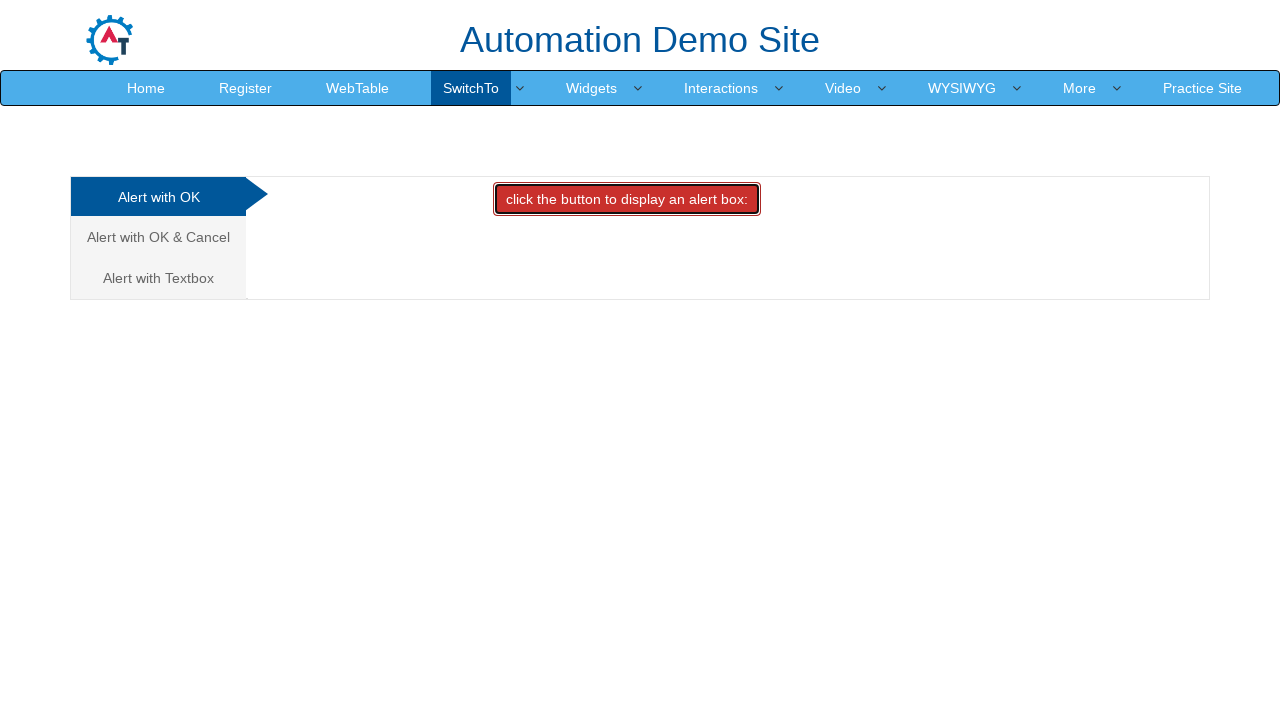

Waited for alert handling to complete
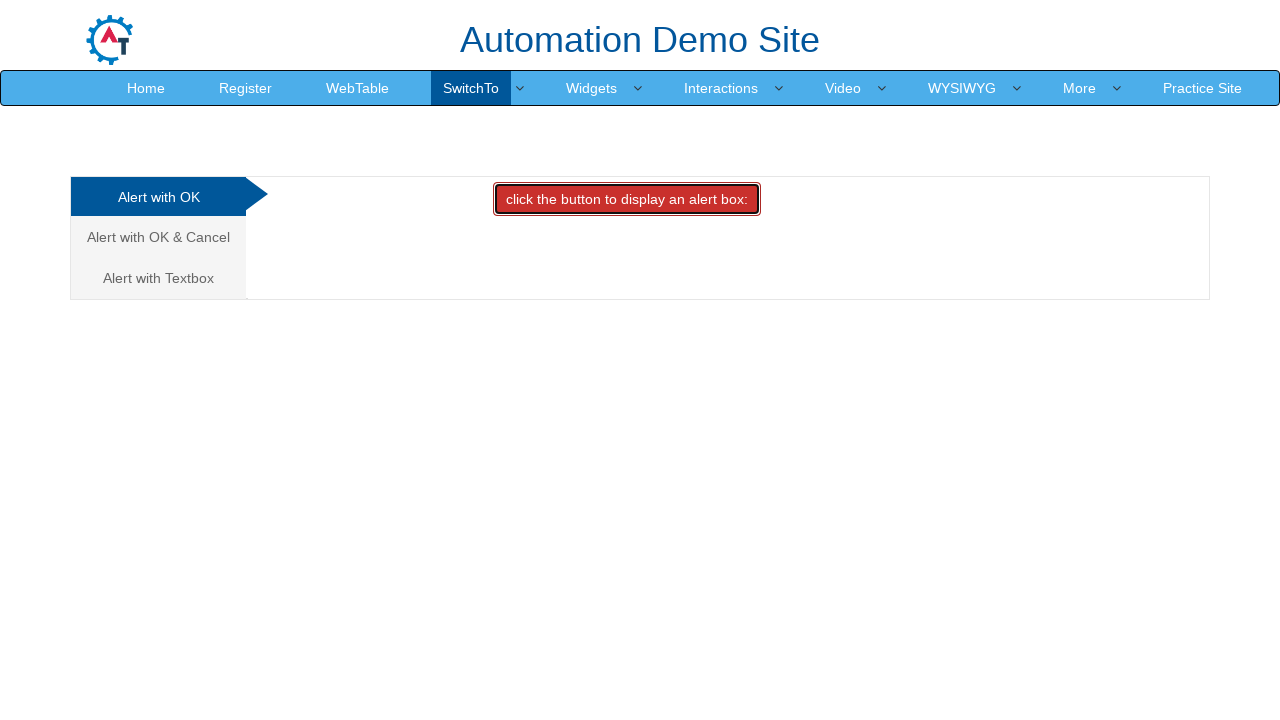

Clicked on 'Alert with OK & Cancel' link at (158, 237) on xpath=//a[text()='Alert with OK & Cancel ']
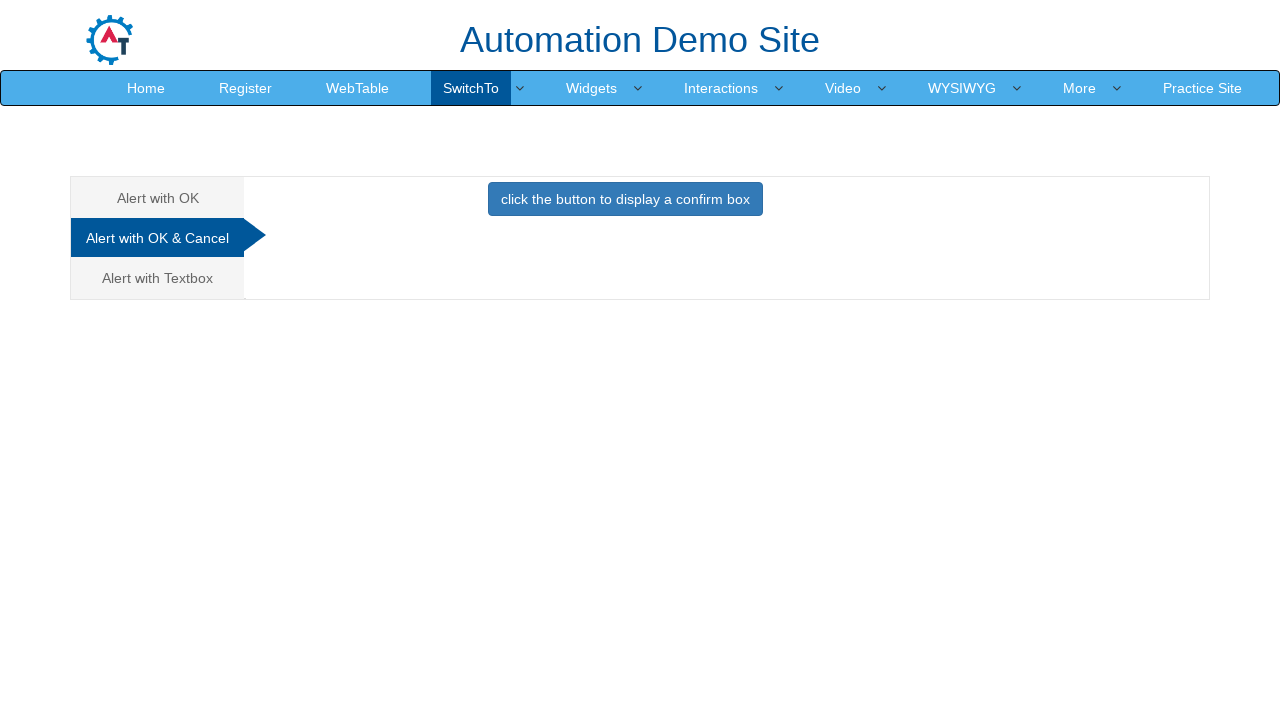

Set up dialog handler to dismiss confirm dialog
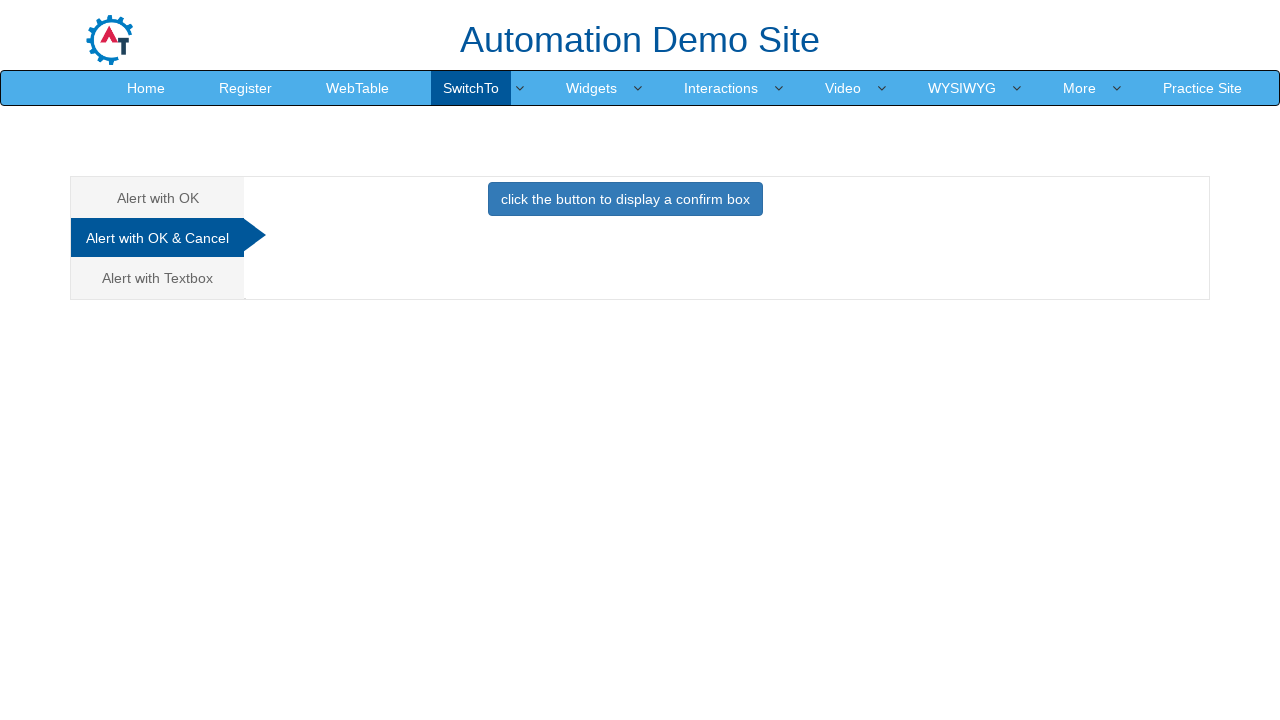

Clicked button to trigger confirm dialog at (625, 199) on xpath=//button[@class='btn btn-primary']
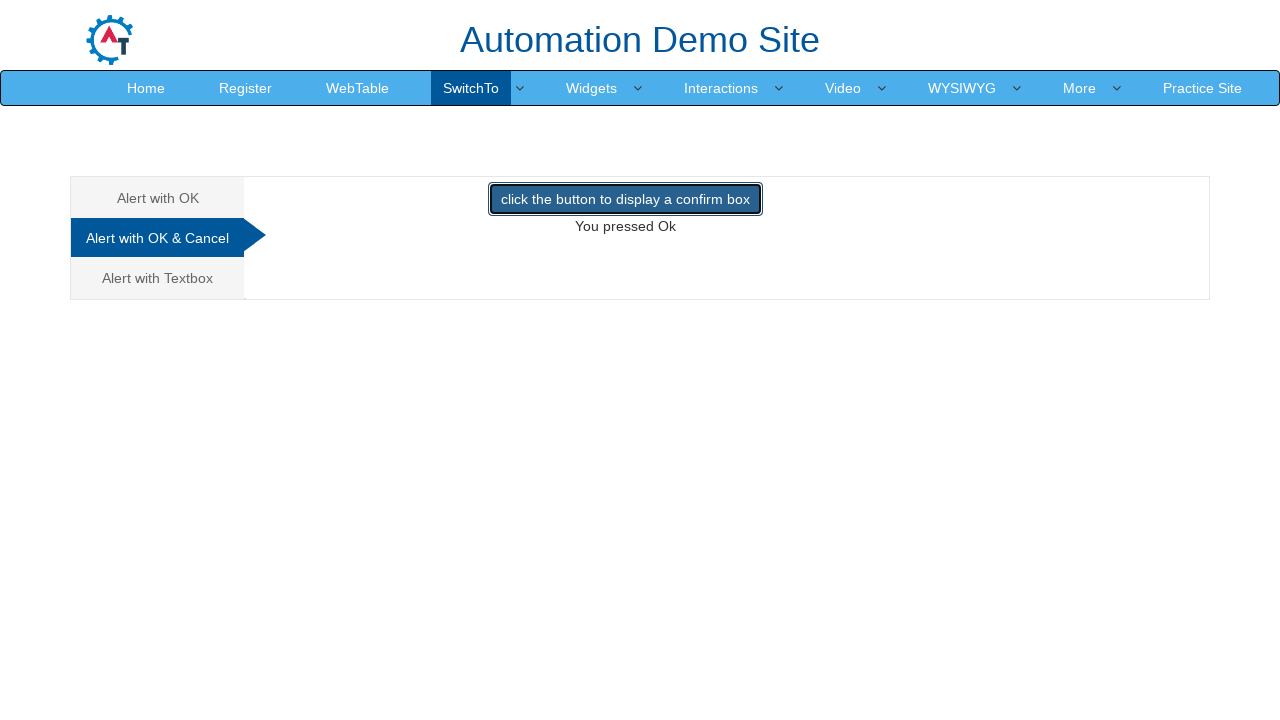

Waited for confirm dialog handling to complete
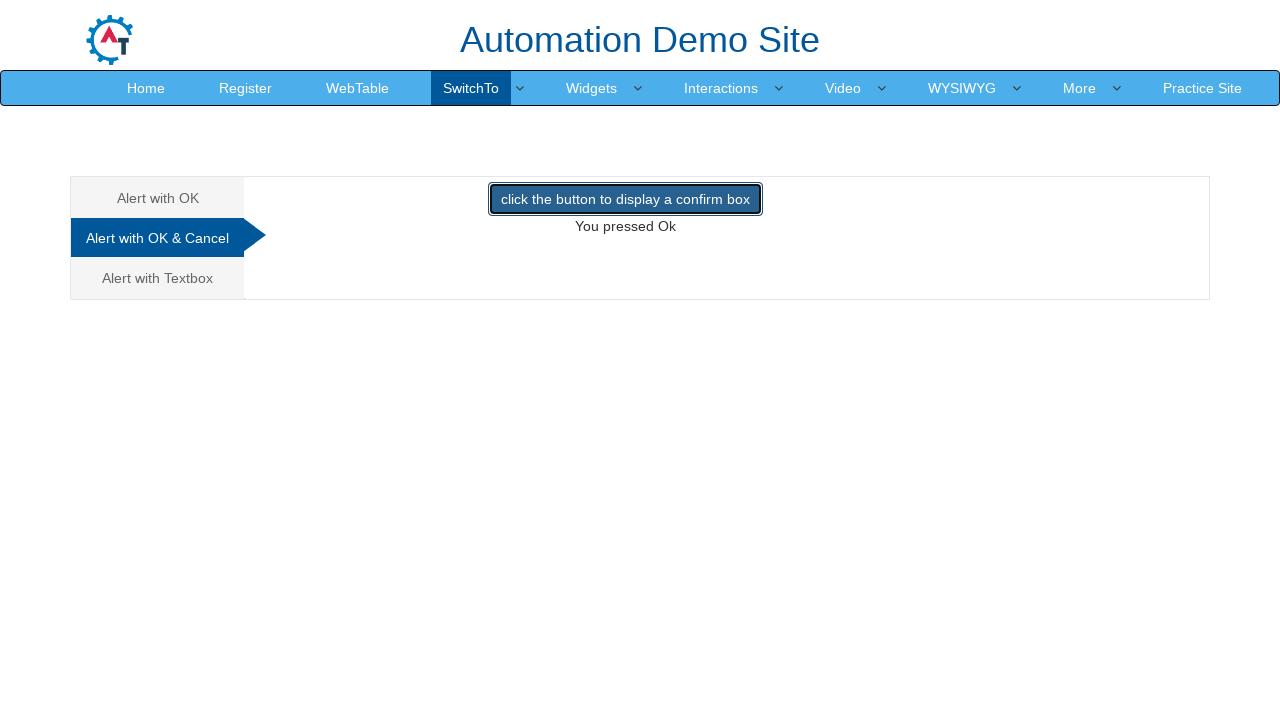

Clicked on 'Alert with Textbox' link at (158, 278) on xpath=//a[text()='Alert with Textbox ']
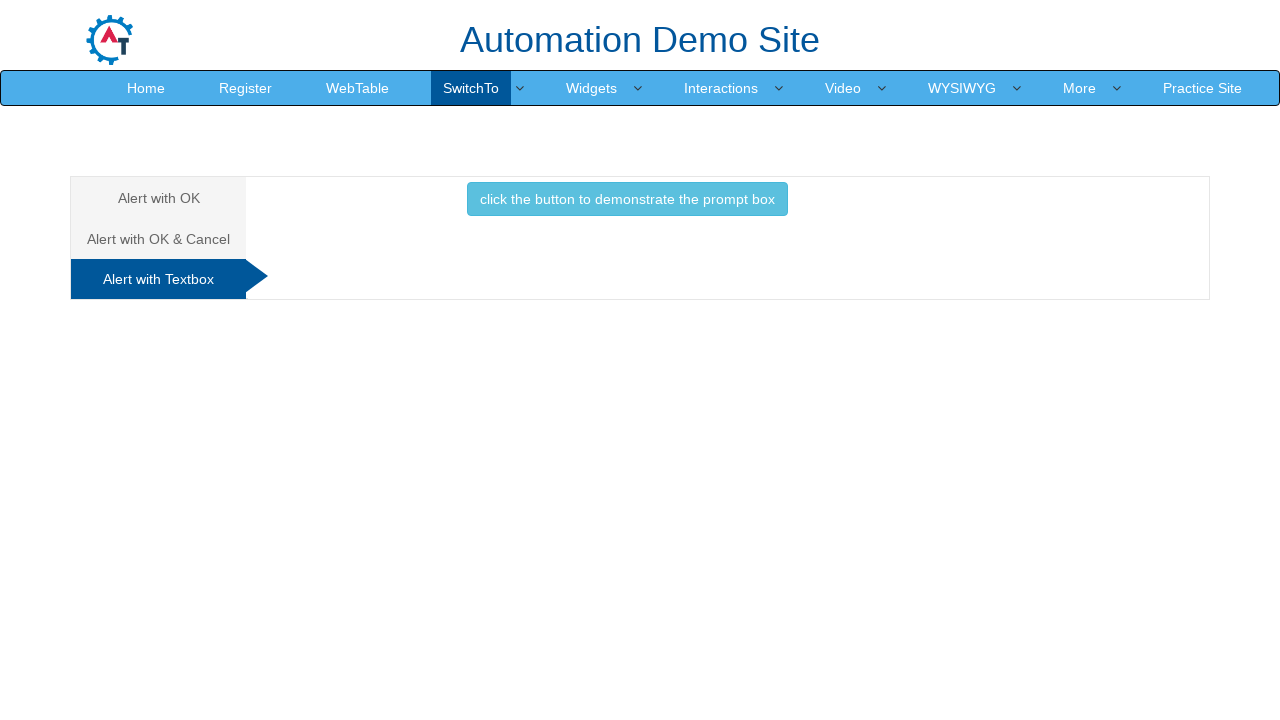

Set up dialog handler to accept prompt with text input
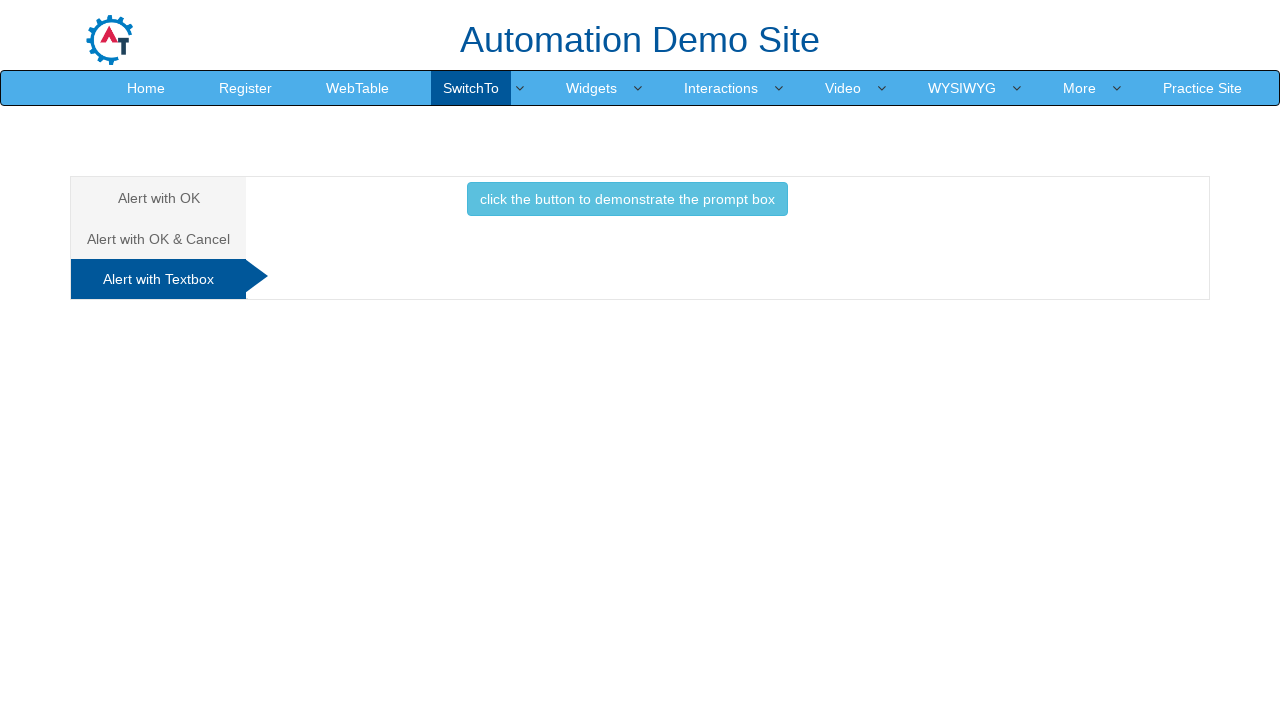

Clicked button to trigger prompt alert at (627, 199) on xpath=//button[@class='btn btn-info']
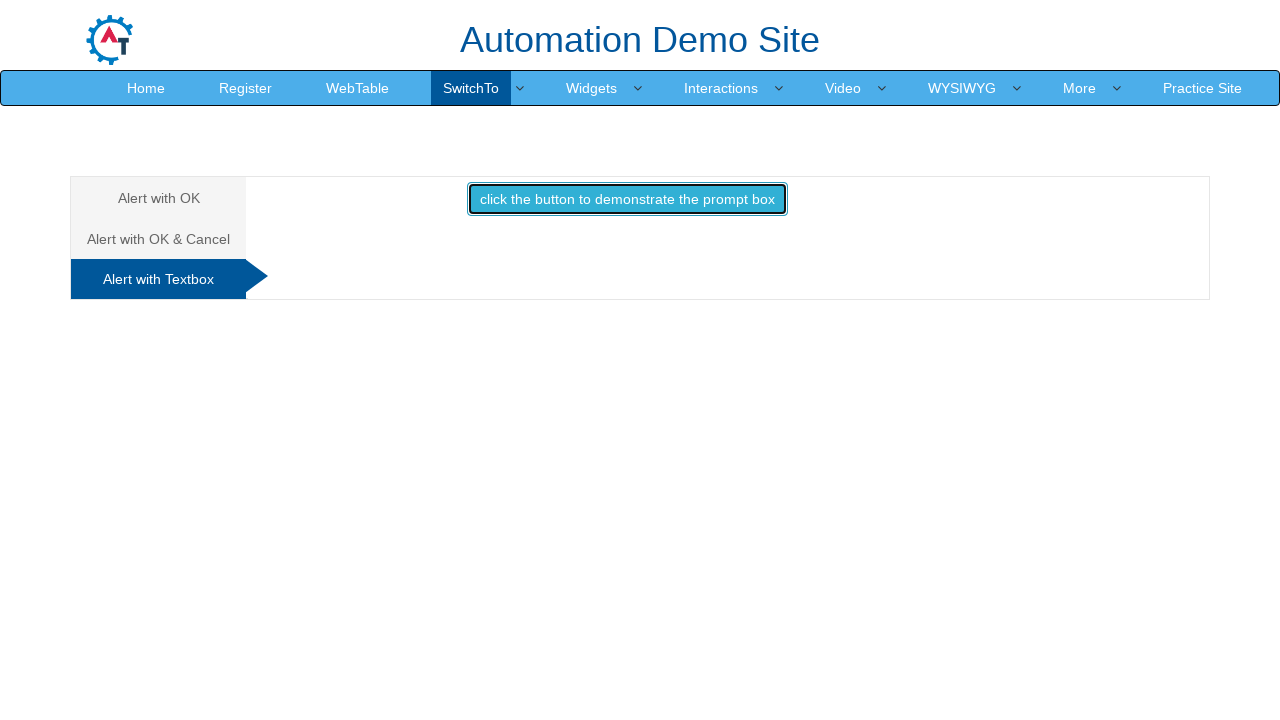

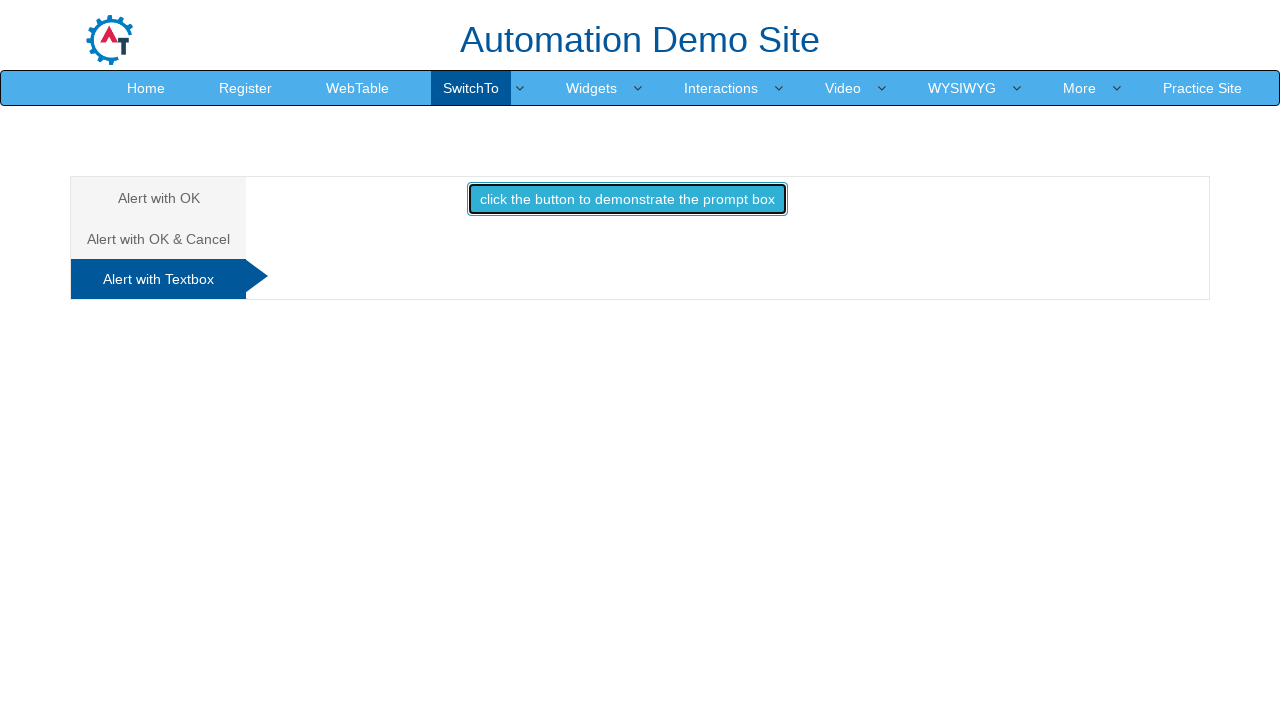